Tests a progress bar by clicking start and waiting for the reset button to become visible

Starting URL: https://demoqa.com/progress-bar

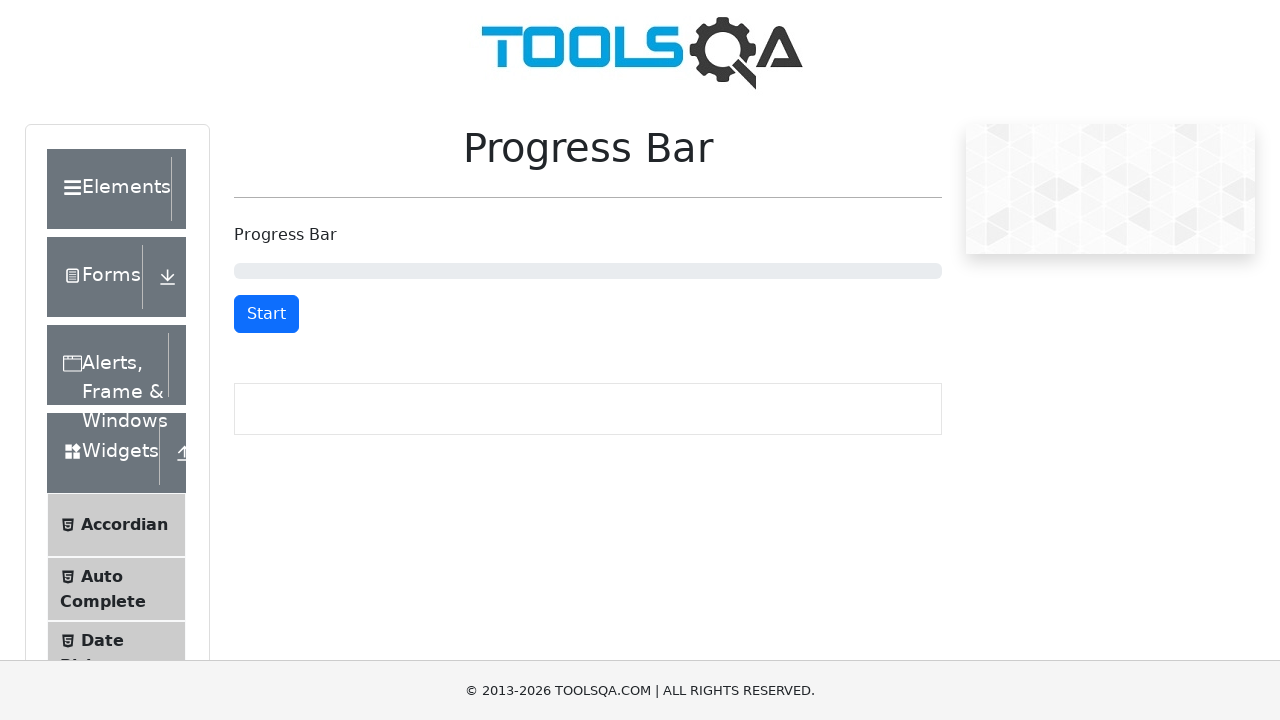

Clicked Start button to begin progress bar at (266, 314) on internal:role=button[name="Start"i]
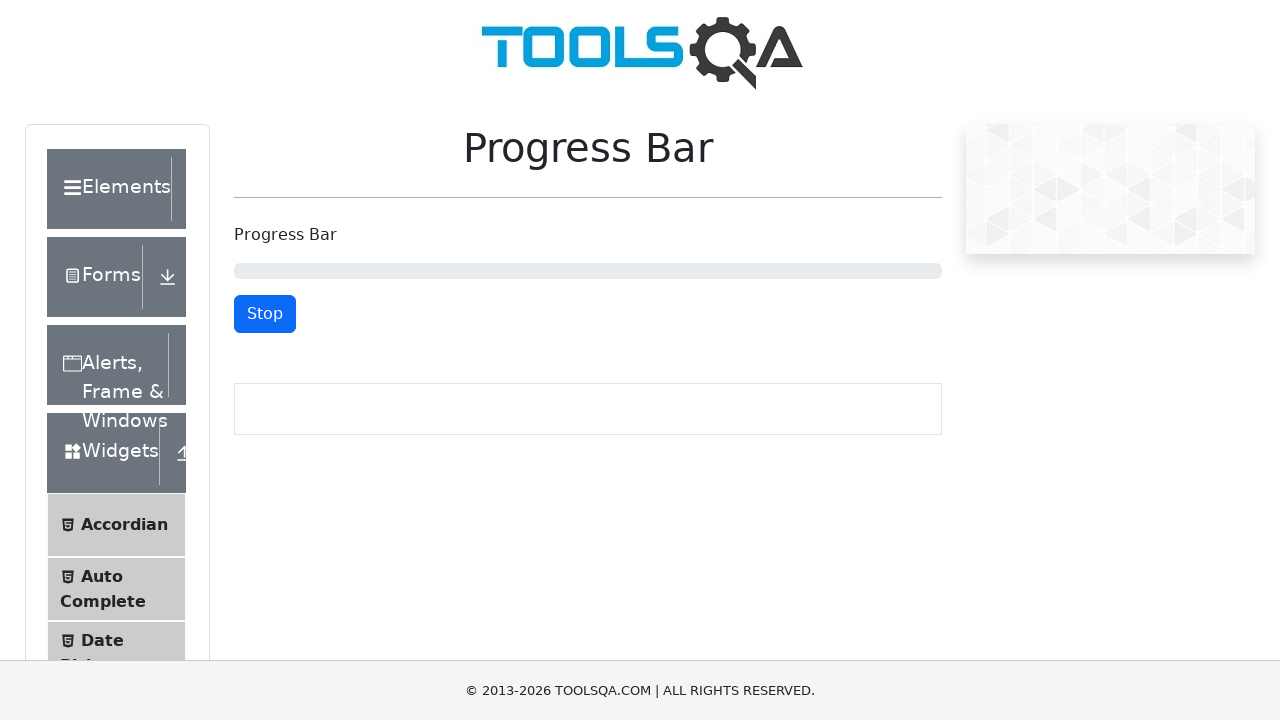

Progress bar completed and Reset button appeared
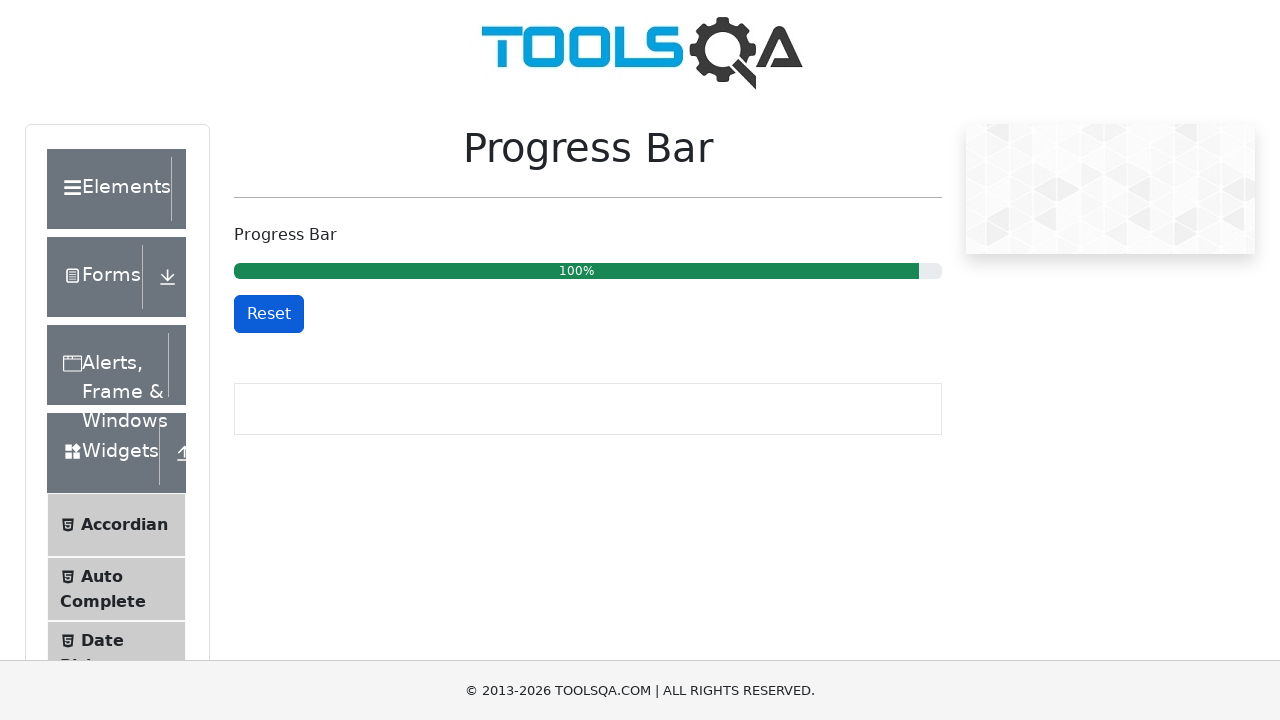

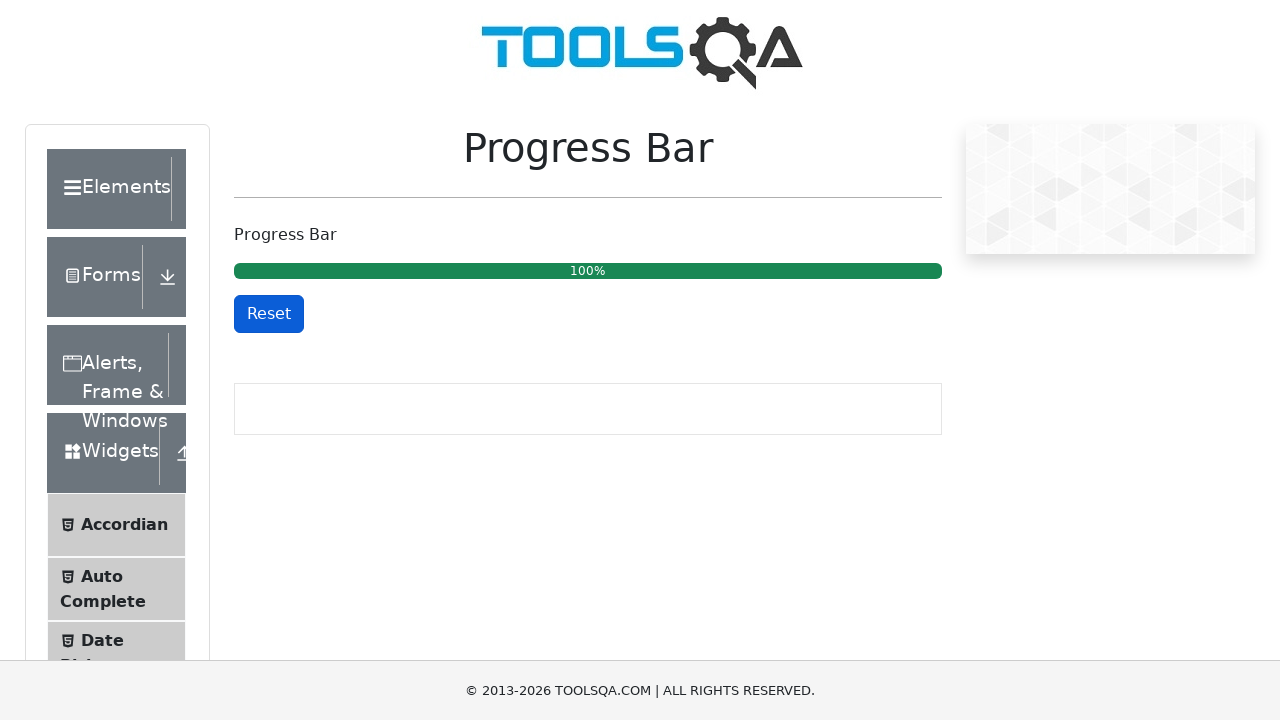